Tests JavaScript prompt alert handling by clicking a button to trigger a prompt, entering text into it, and accepting the alert to verify the result is displayed on the page.

Starting URL: https://training-support.net/webelements/alerts

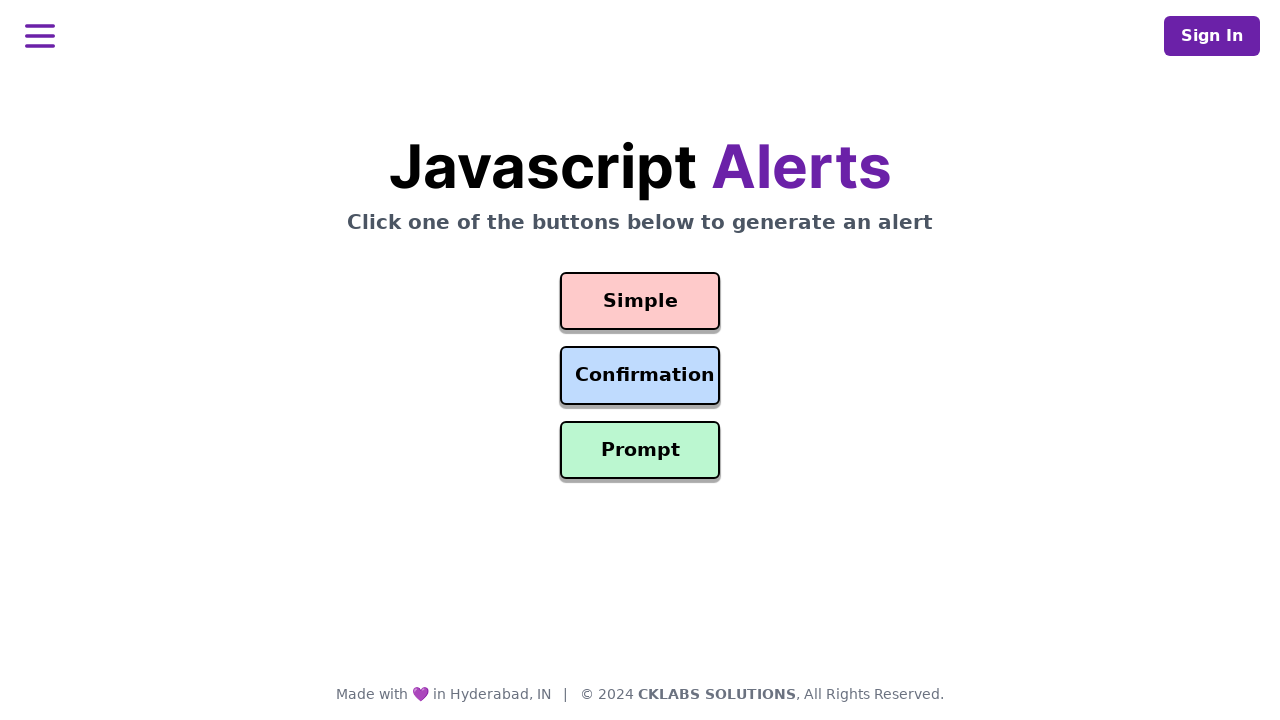

Clicked the prompt button to trigger the alert at (640, 450) on #prompt
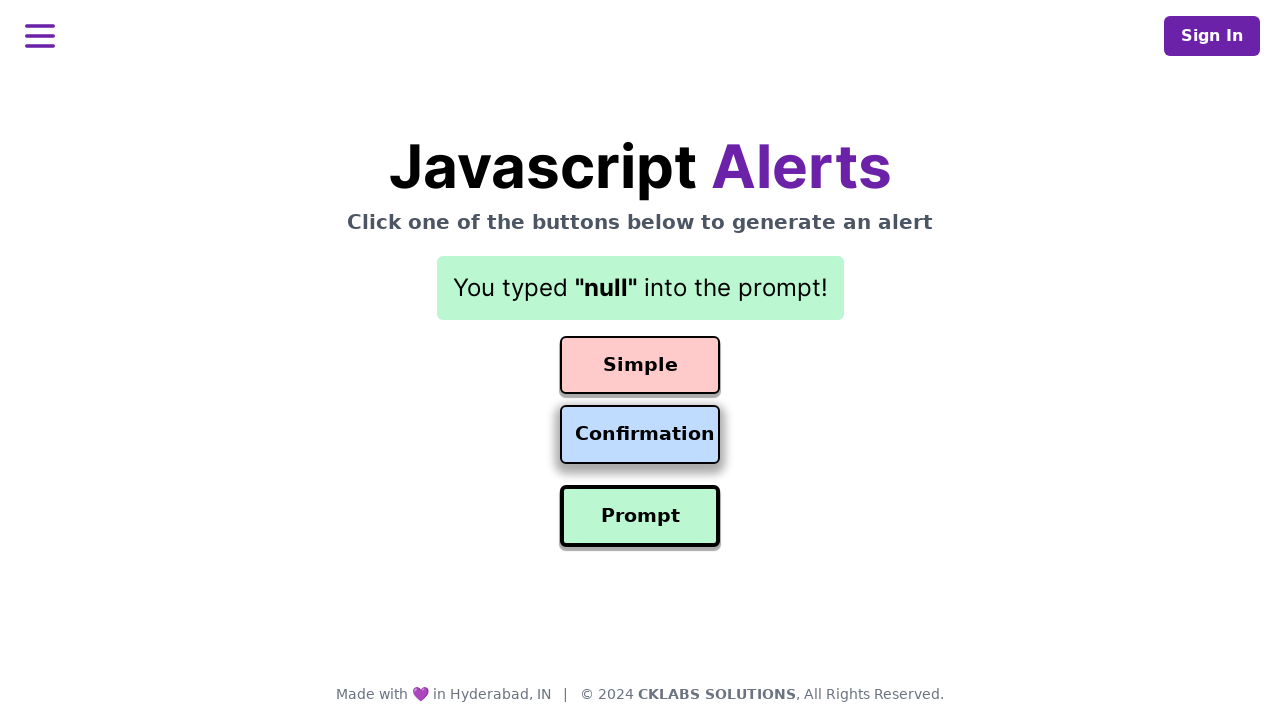

Set up dialog handler to accept prompt with text 'Awesome!'
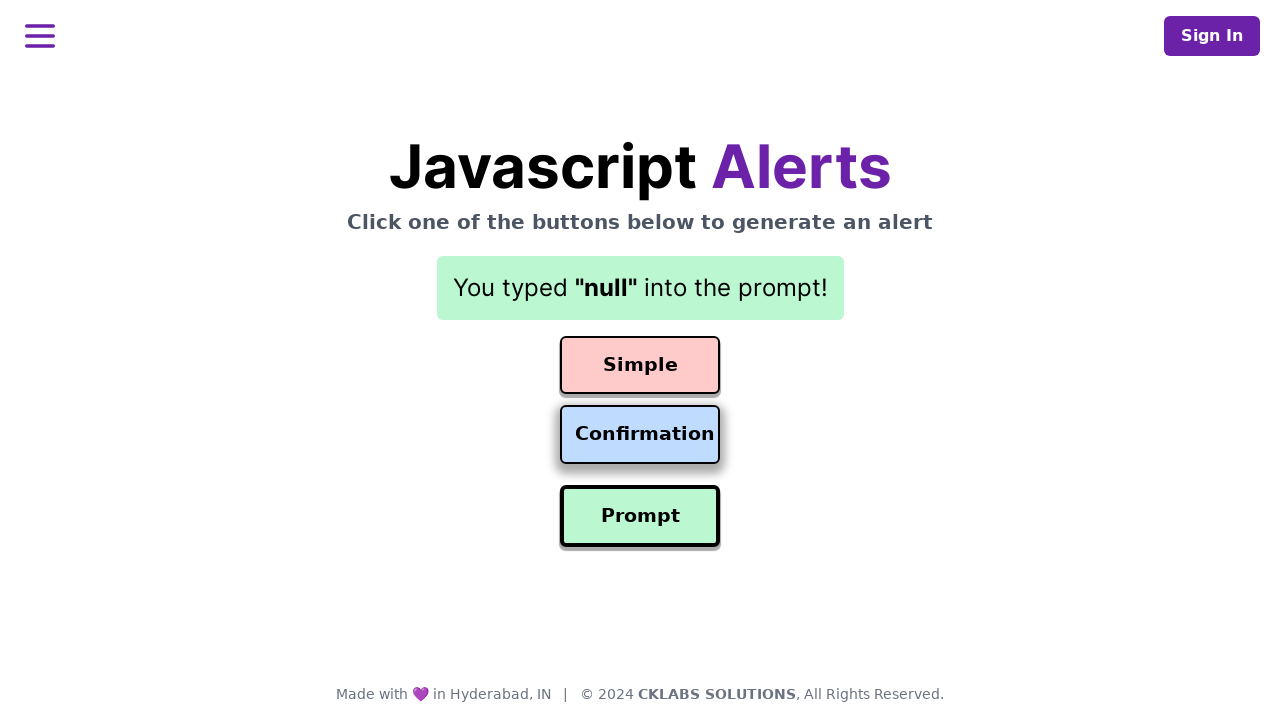

Configured dialog handler function
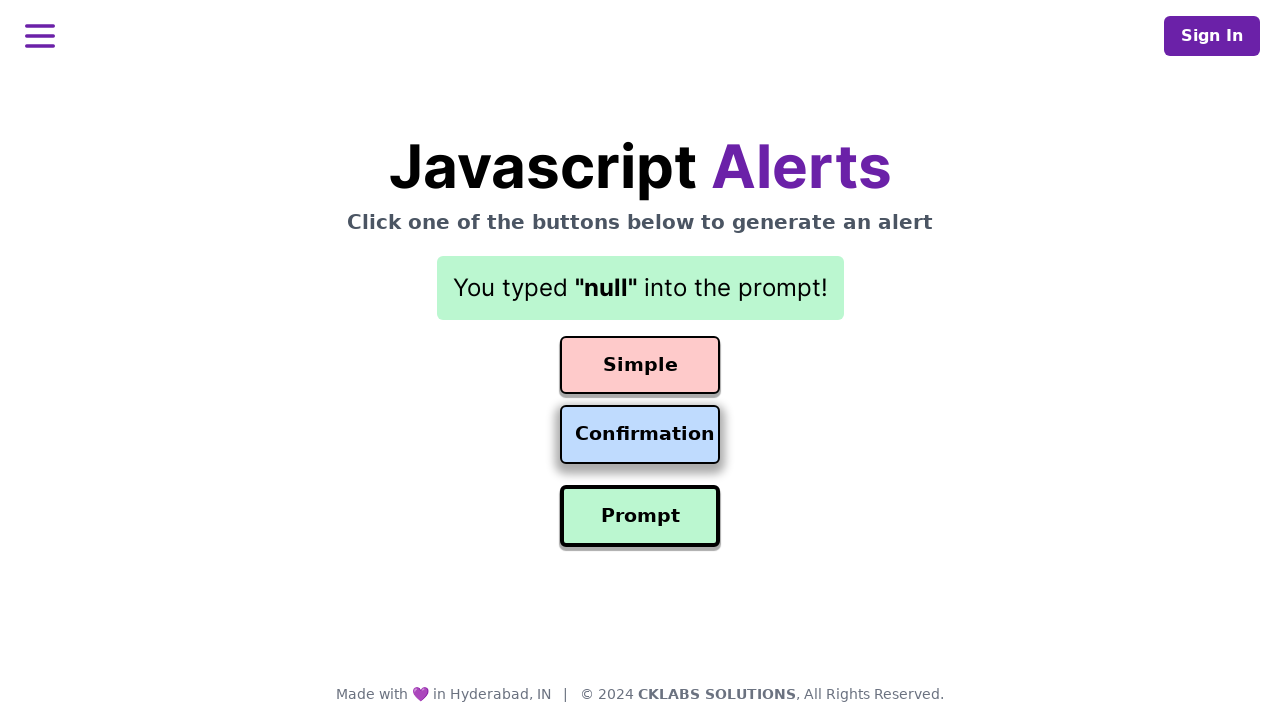

Clicked the prompt button to trigger the dialog at (640, 516) on #prompt
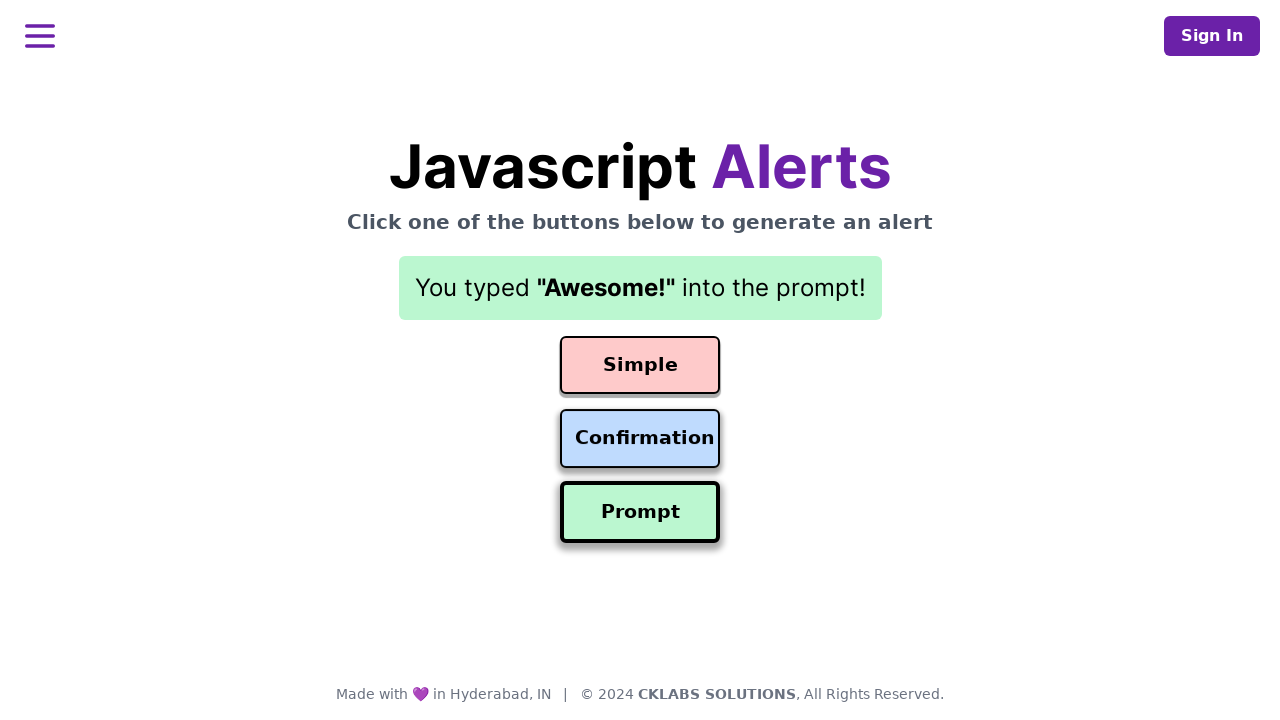

Waited for result element to appear on the page
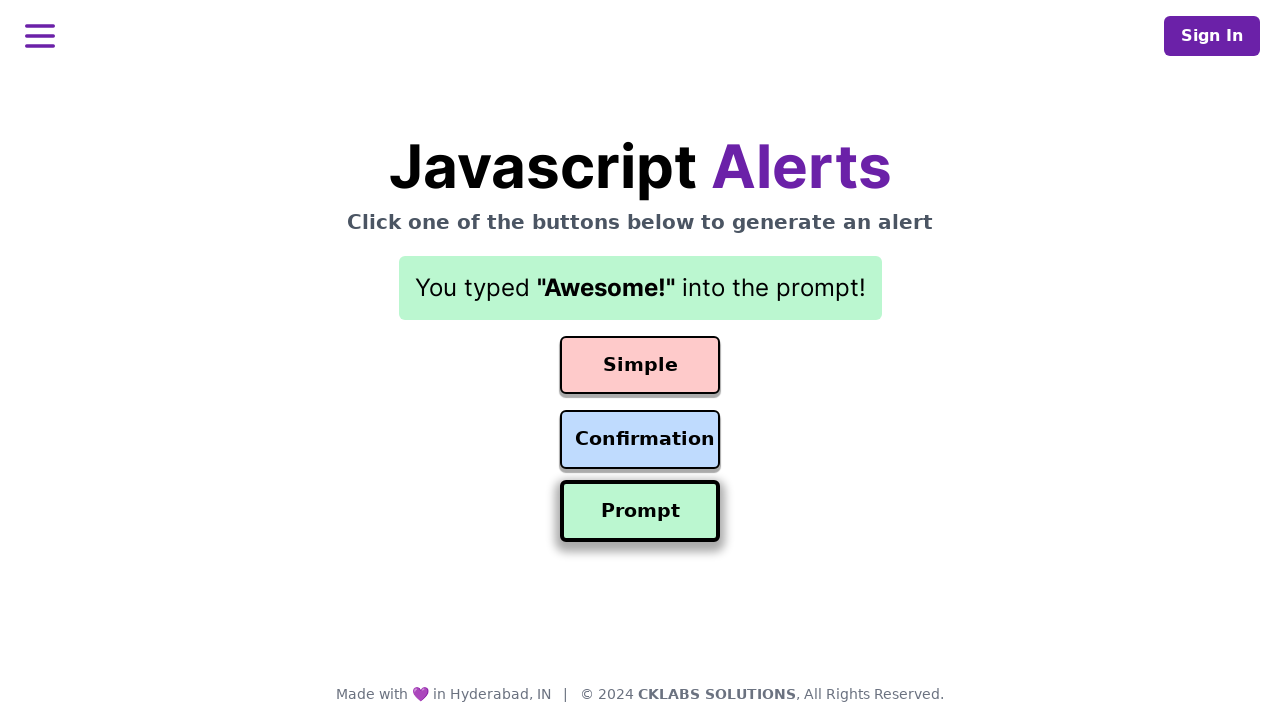

Verified result element is displayed
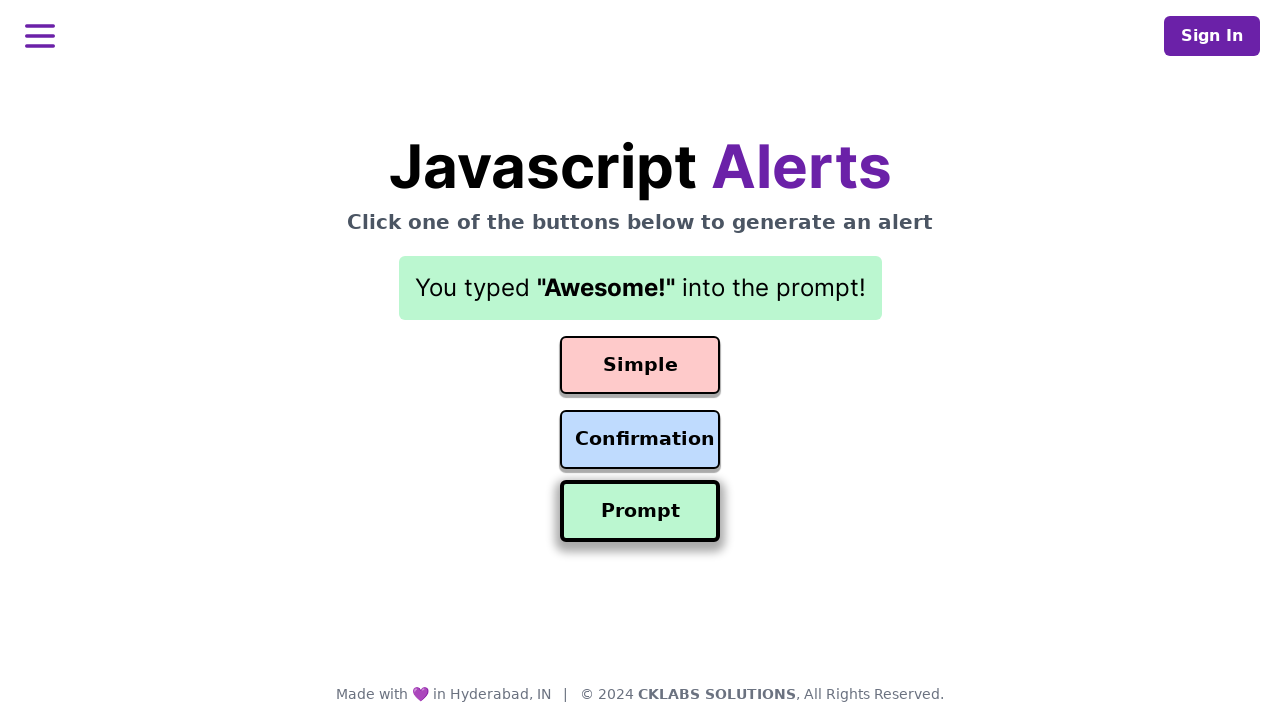

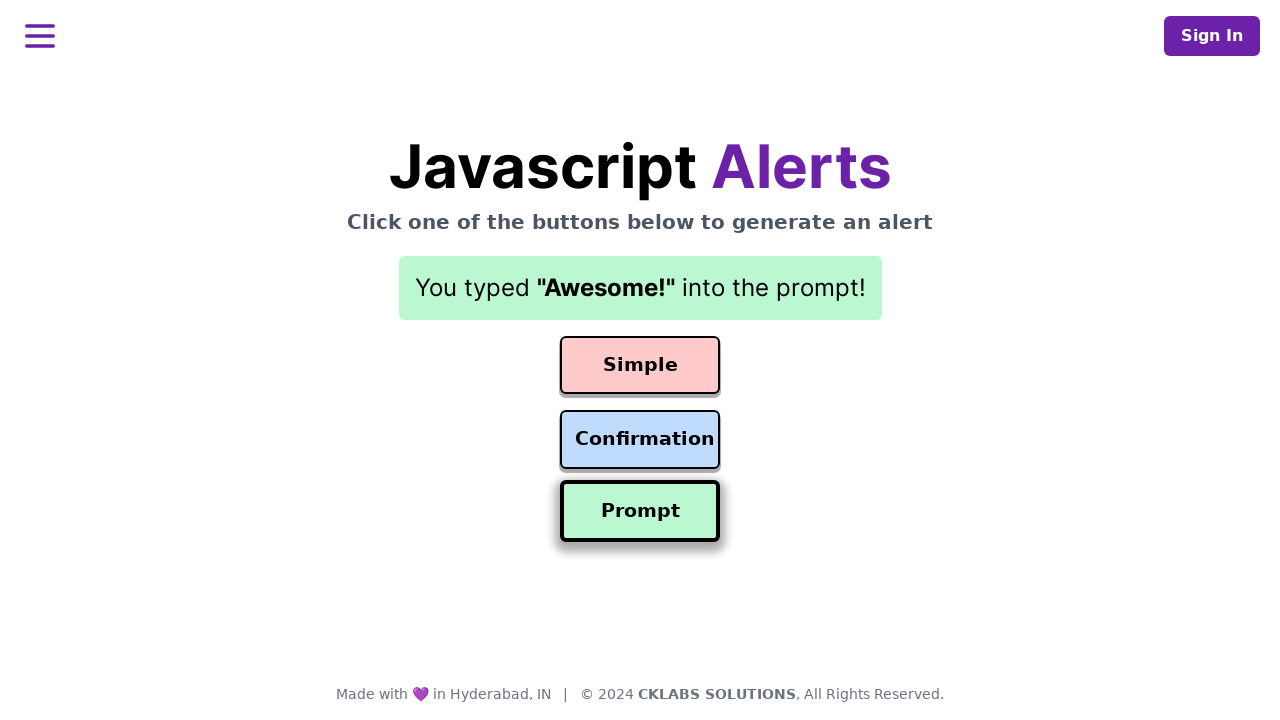